Tests an e-commerce site's search and add-to-cart functionality by searching for products containing "ca", verifying results count, and adding specific items to cart

Starting URL: https://rahulshettyacademy.com/seleniumPractise/#/

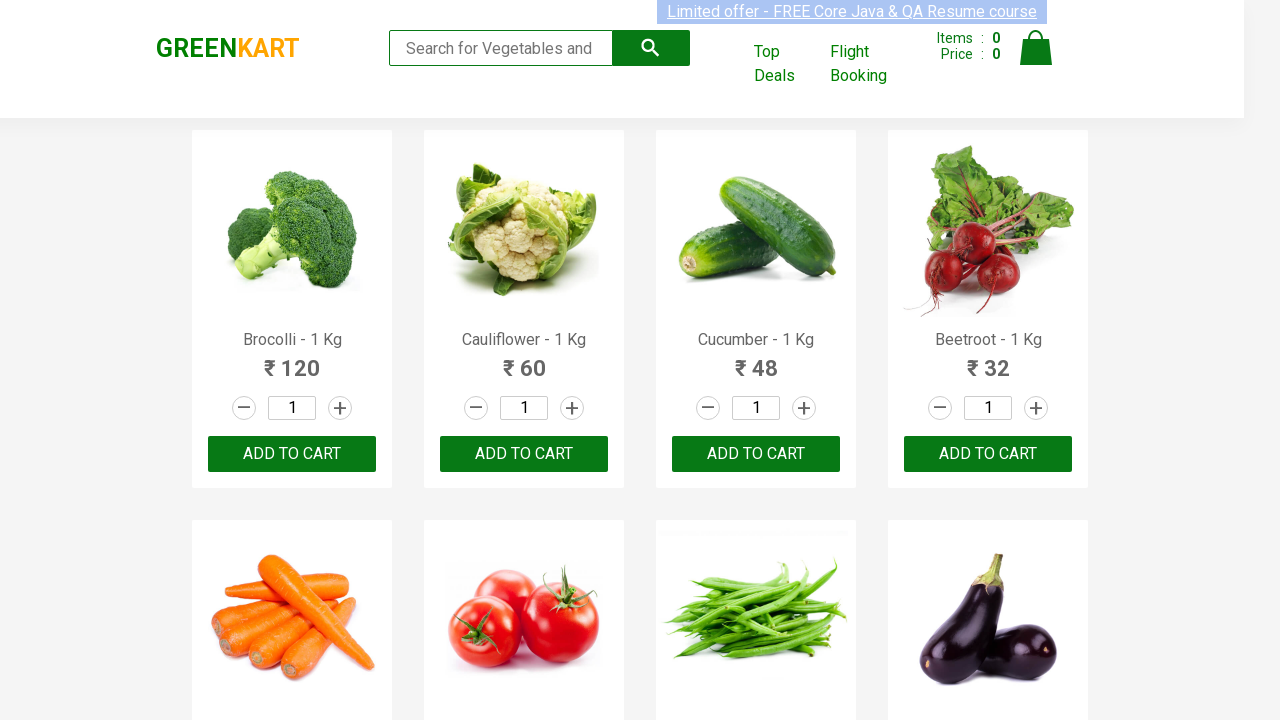

Filled search field with 'ca' on .search-keyword
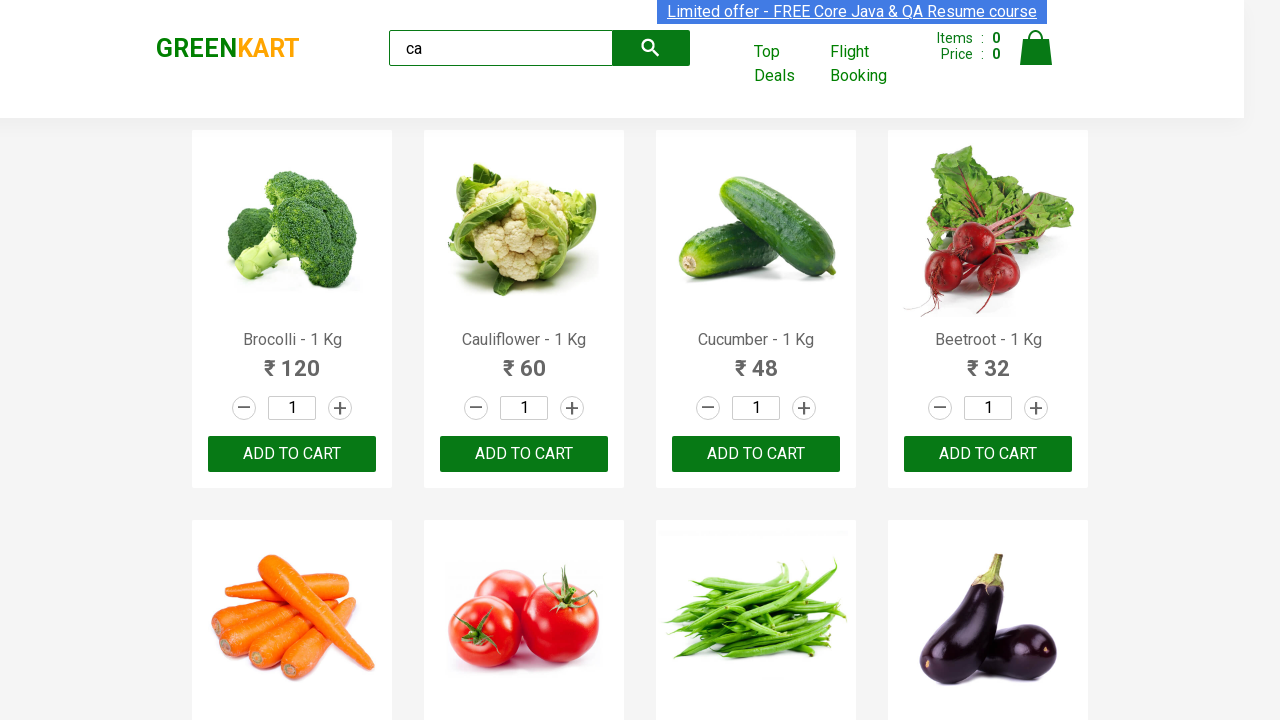

Waited 2 seconds for search results to update
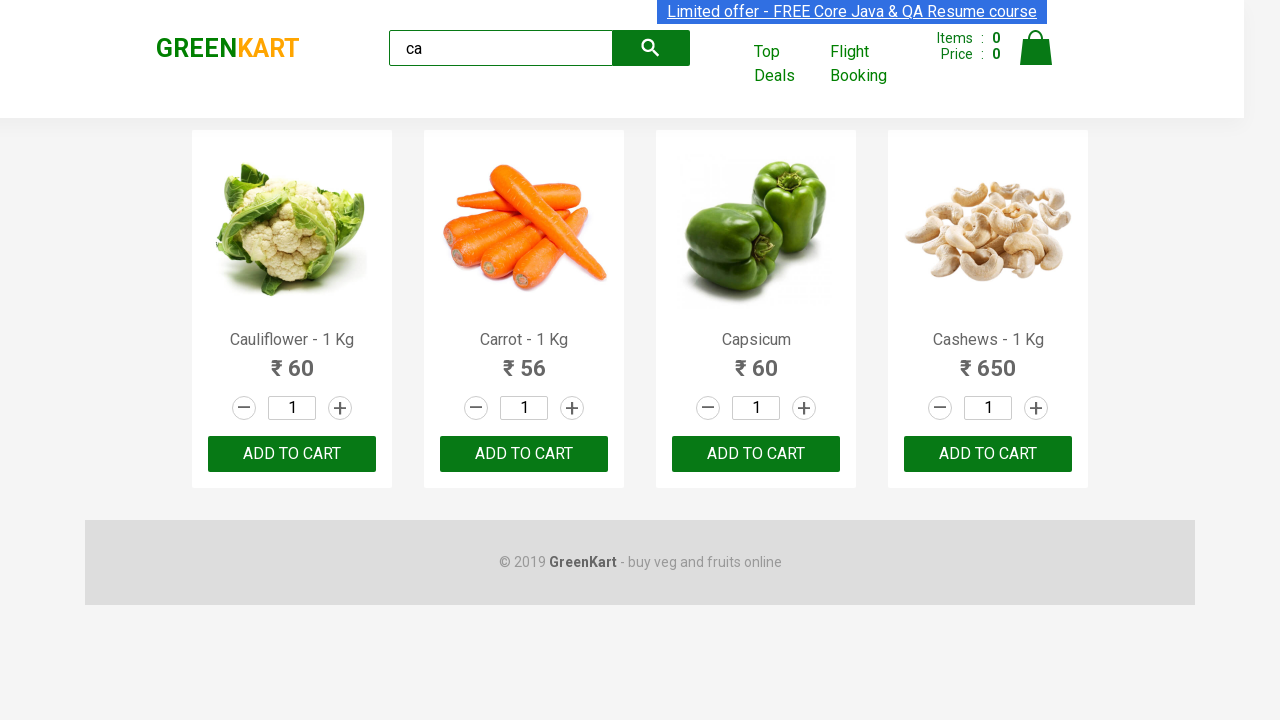

Verified visible products are loaded
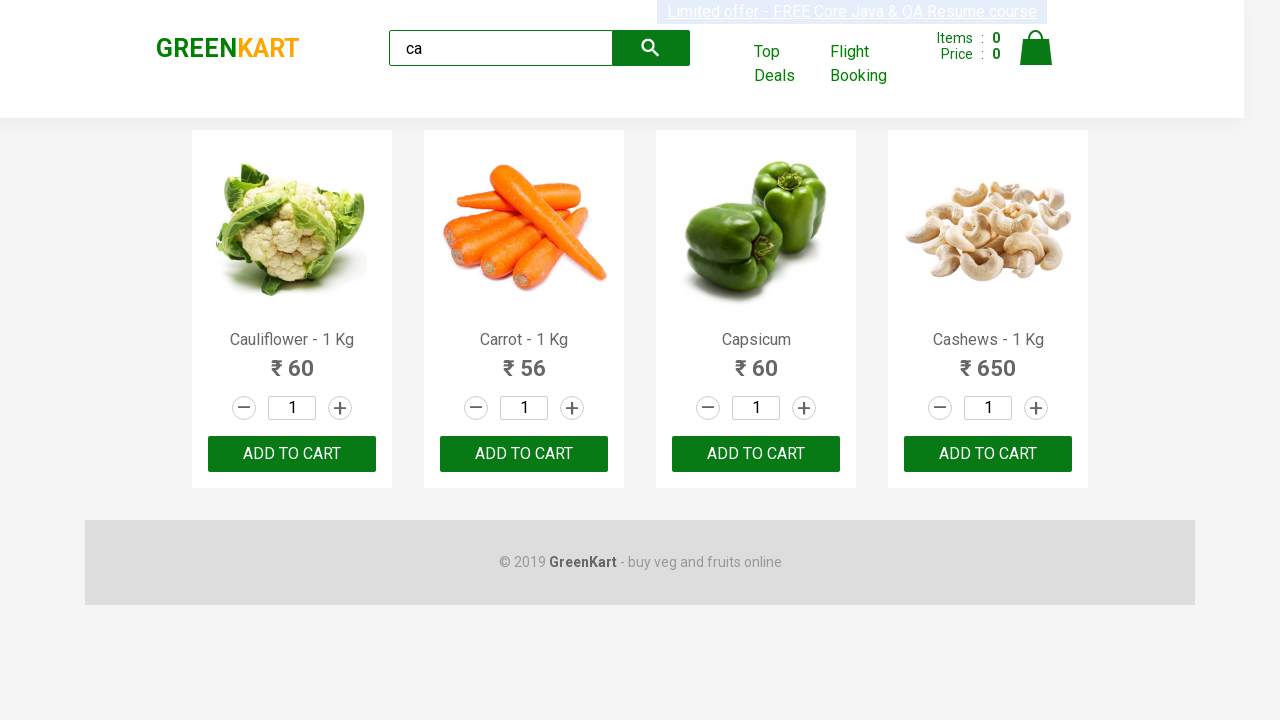

Clicked 'ADD TO CART' for the third visible product at (756, 454) on .products .product >> nth=2 >> internal:text="ADD TO CART"i
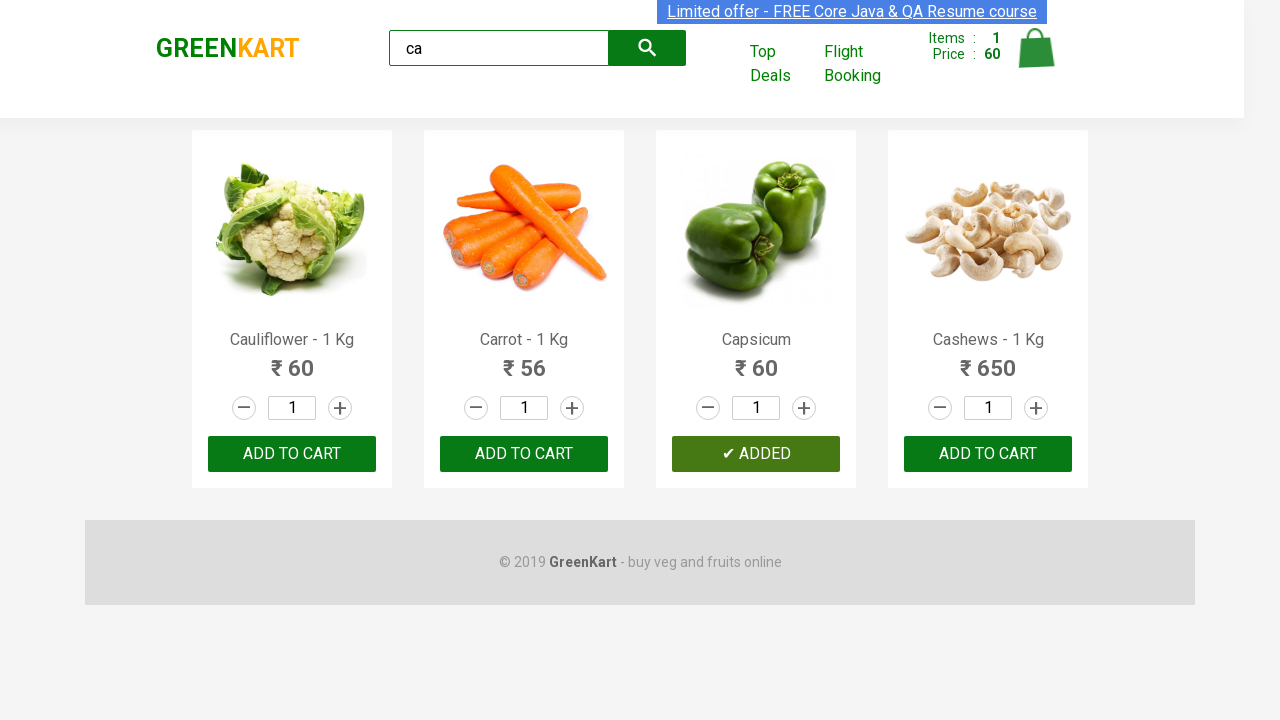

Clicked 'ADD TO CART' for Cashews product at (988, 454) on .products .product >> nth=3 >> .product-action button
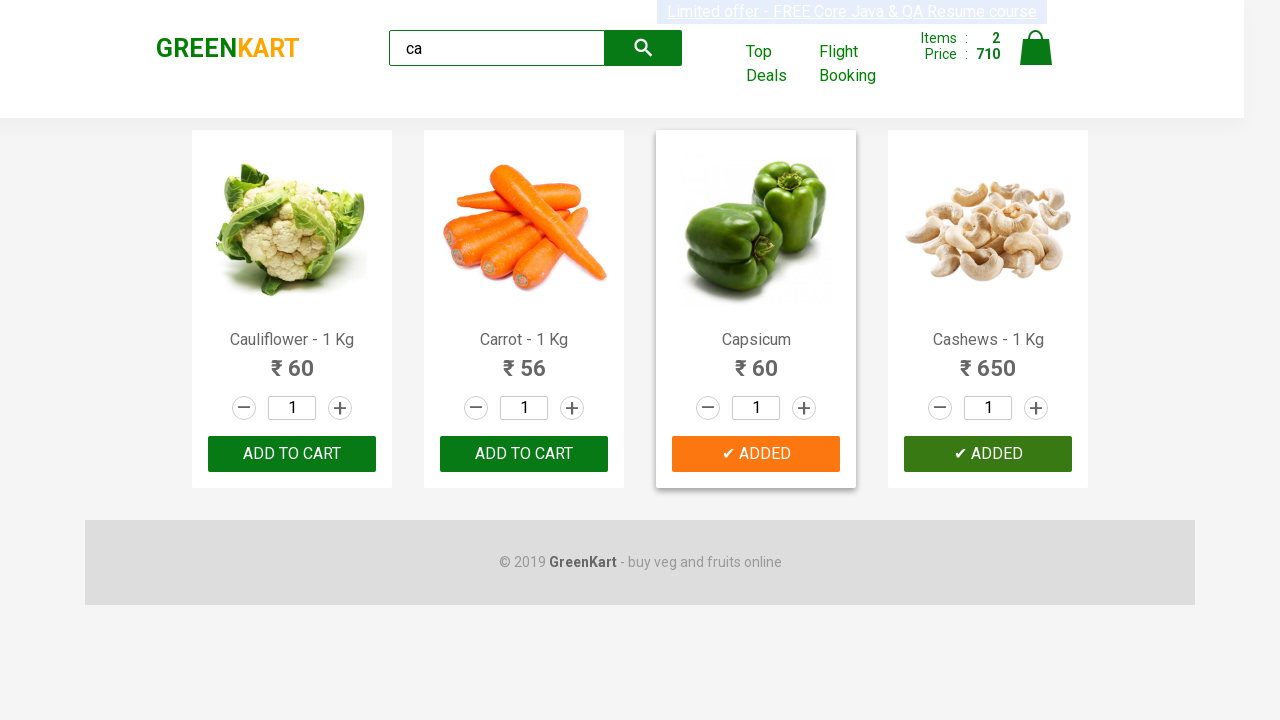

Verified GREENKART brand is visible
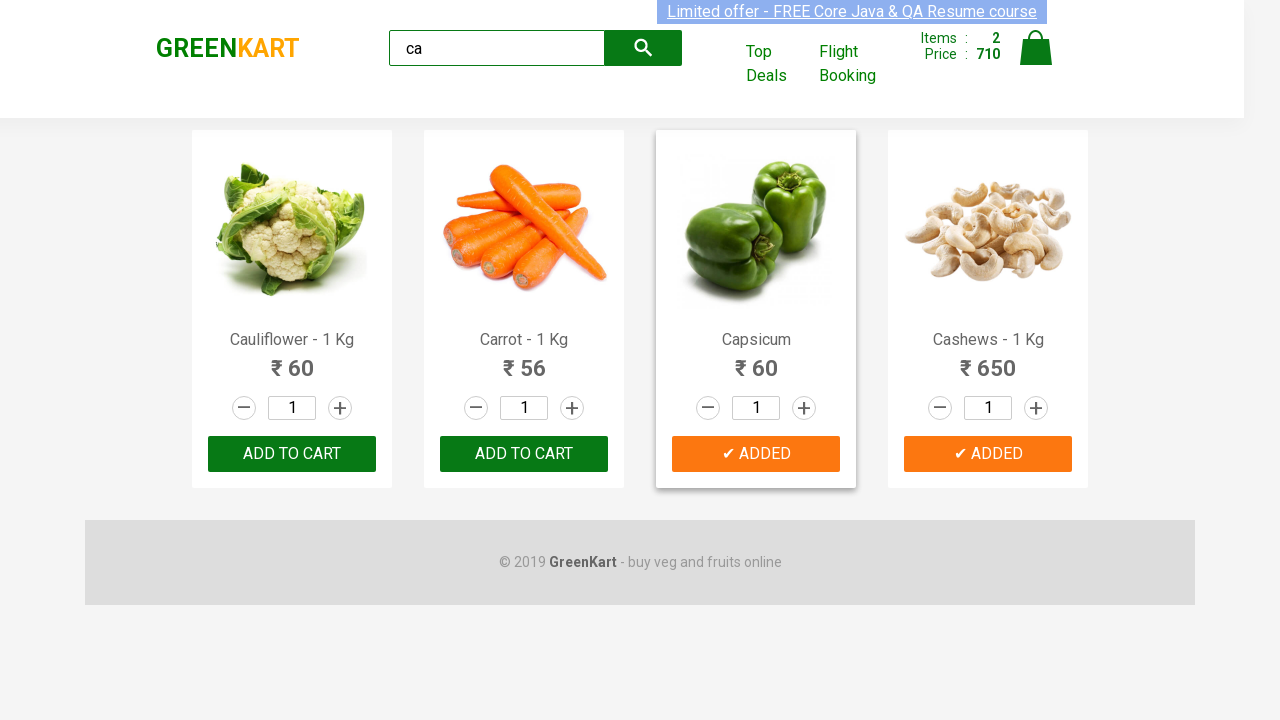

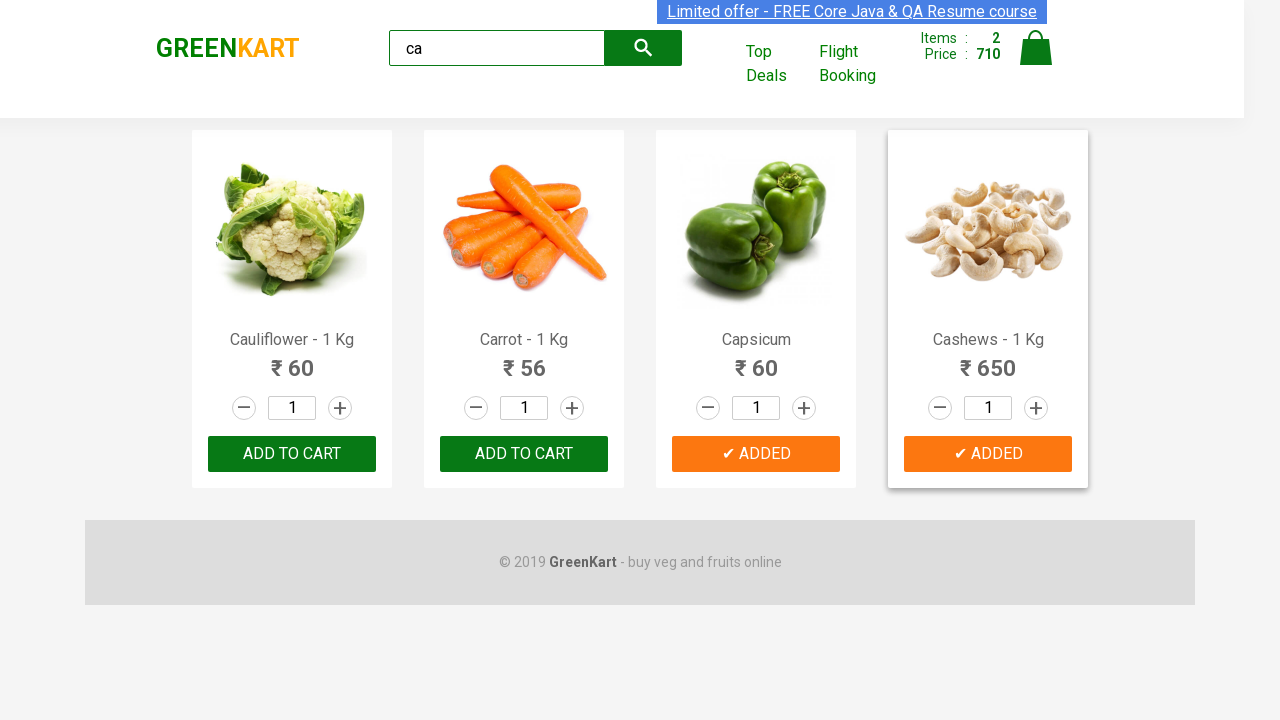